Tests the sorting functionality of a data table by clicking on the First Name column header to sort in ascending and descending order, verifying the sort order is correct

Starting URL: http://the-internet.herokuapp.com/tables

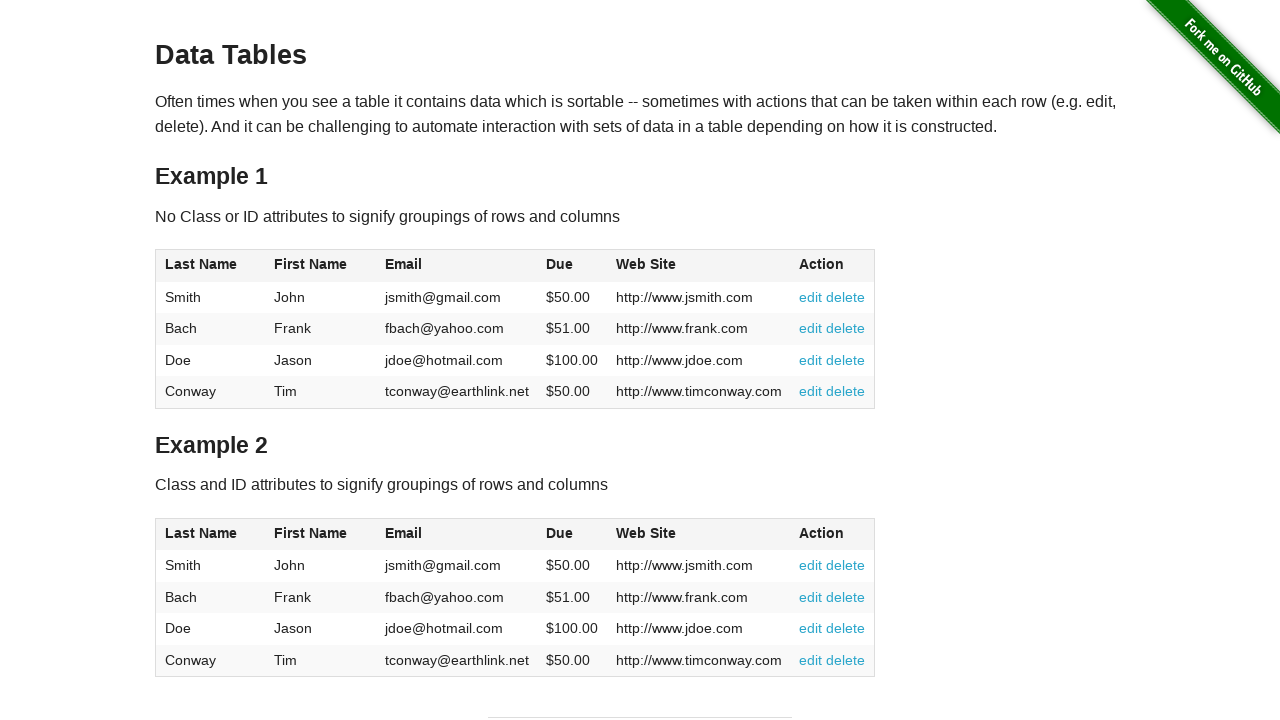

Located all first name cells in the data table
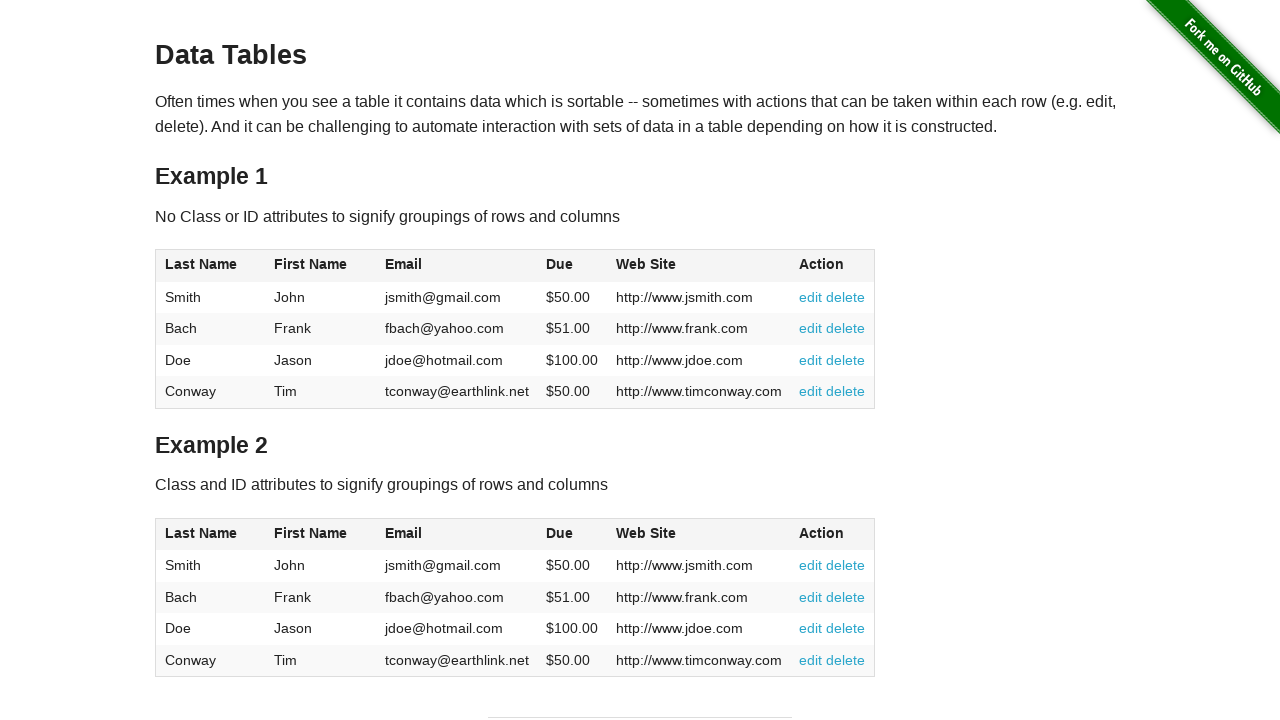

Extracted original first names from table cells
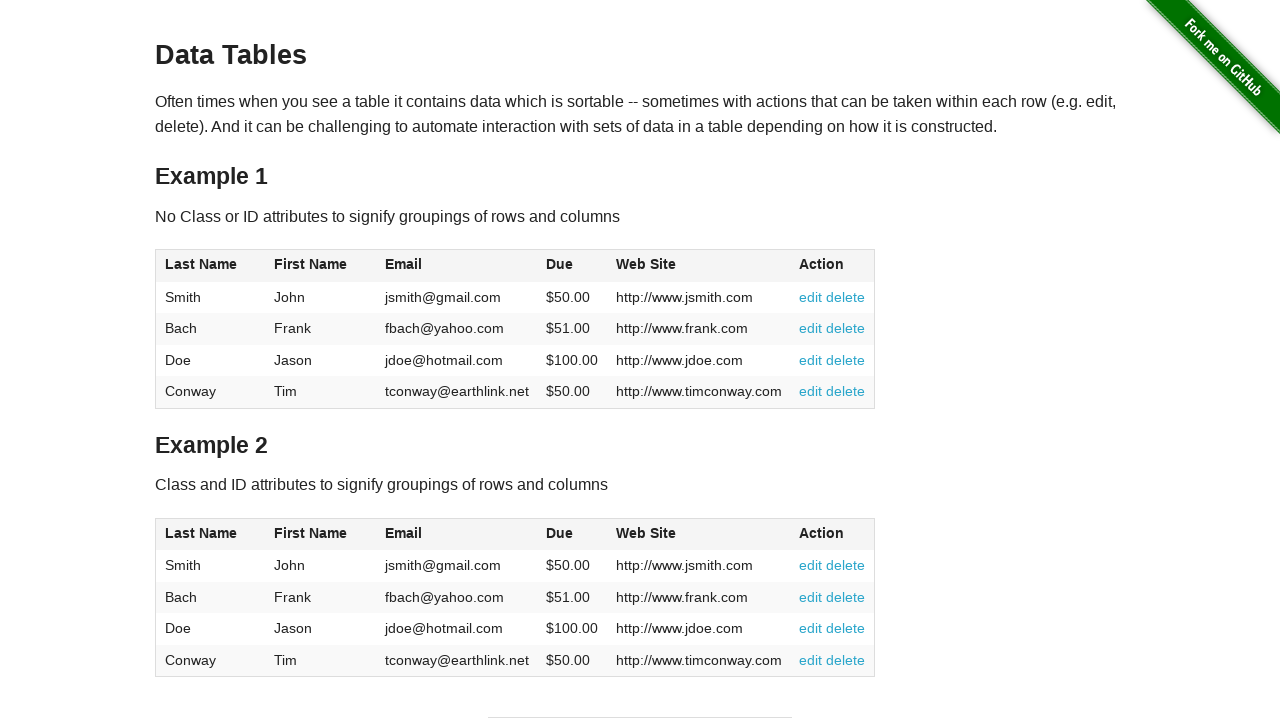

Clicked First Name column header to sort ascending at (321, 266) on xpath=//thead/tr/th[2]
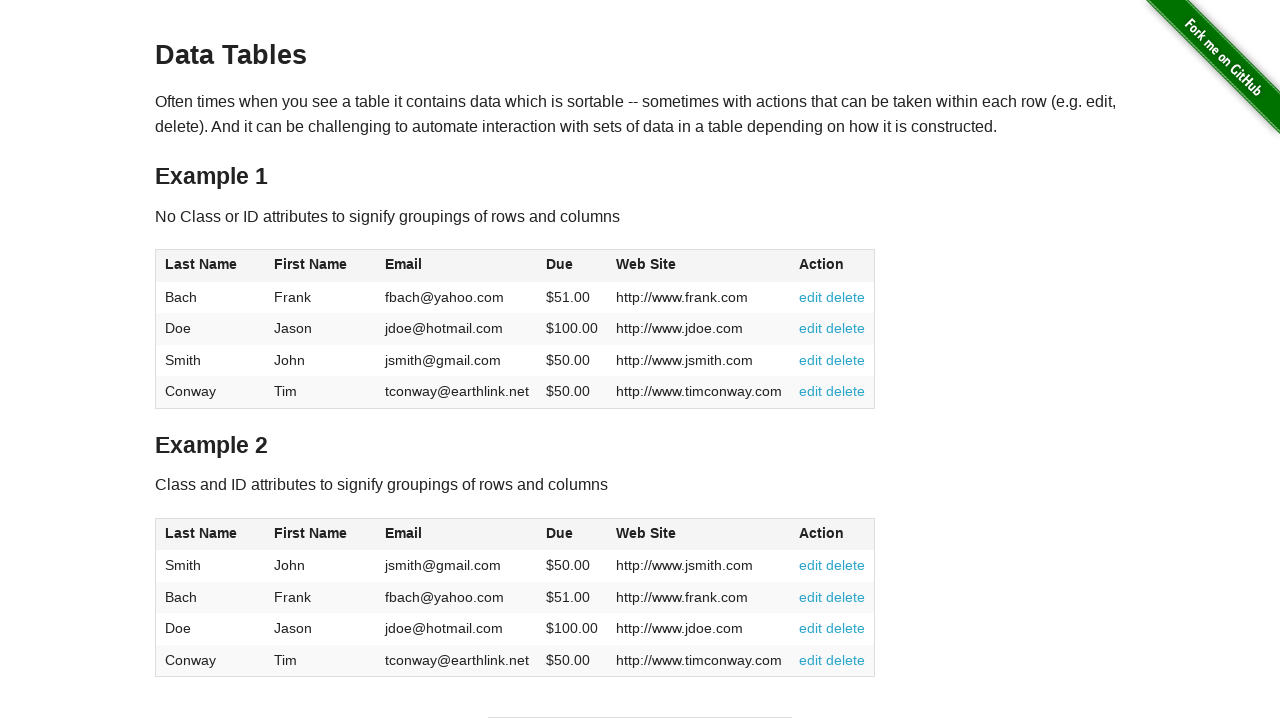

Located all first name cells after ascending sort
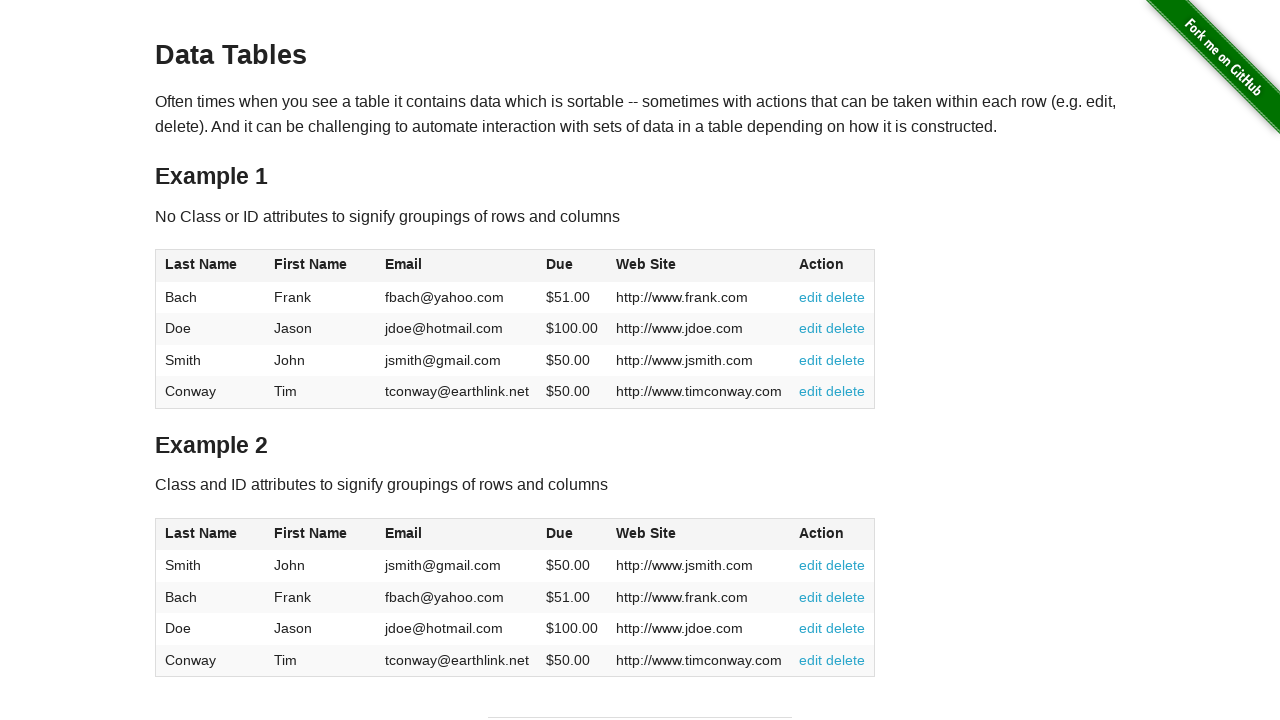

Extracted first names in ascending sort order
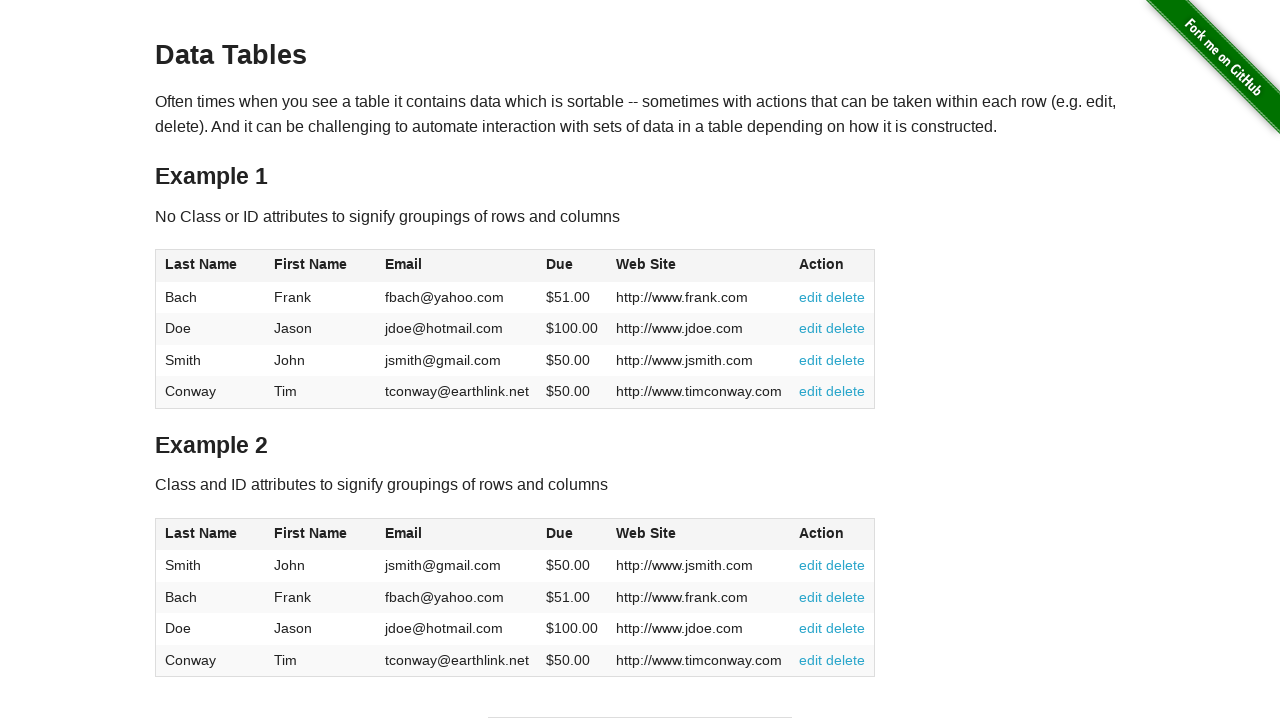

Verified that first names are sorted in ascending alphabetical order
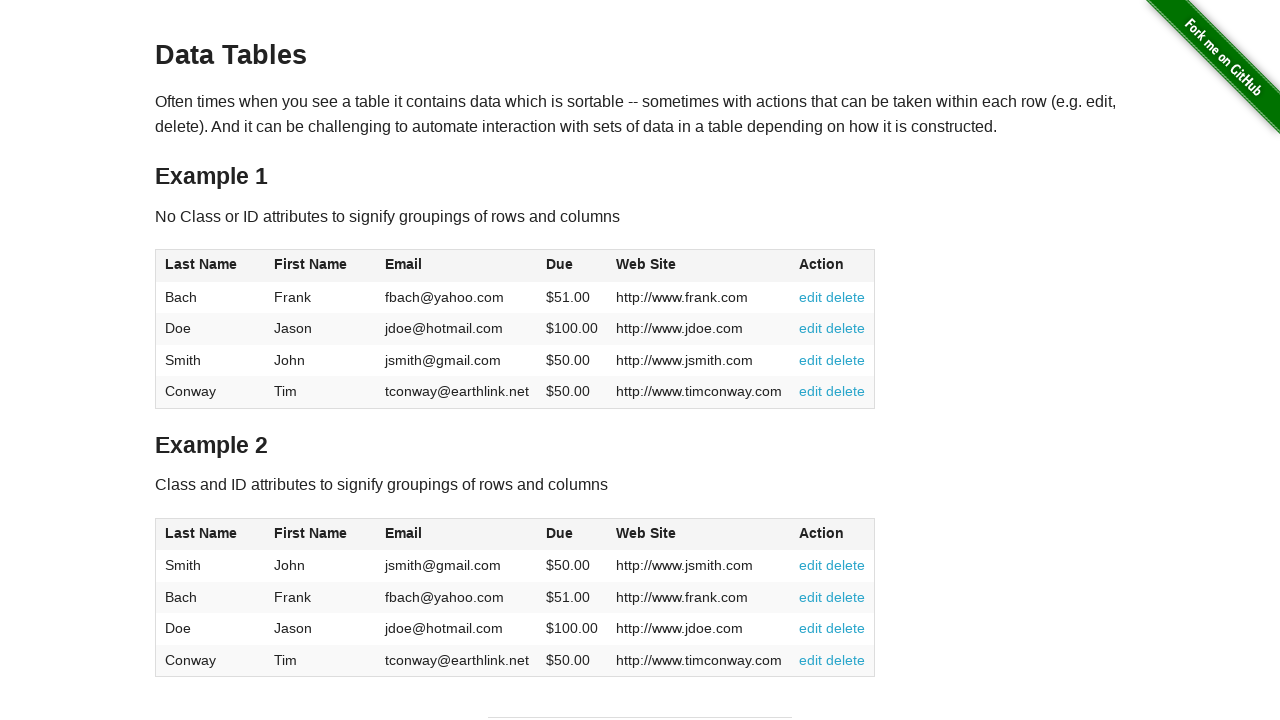

Clicked First Name column header again to sort descending at (321, 266) on xpath=//thead/tr/th[2]
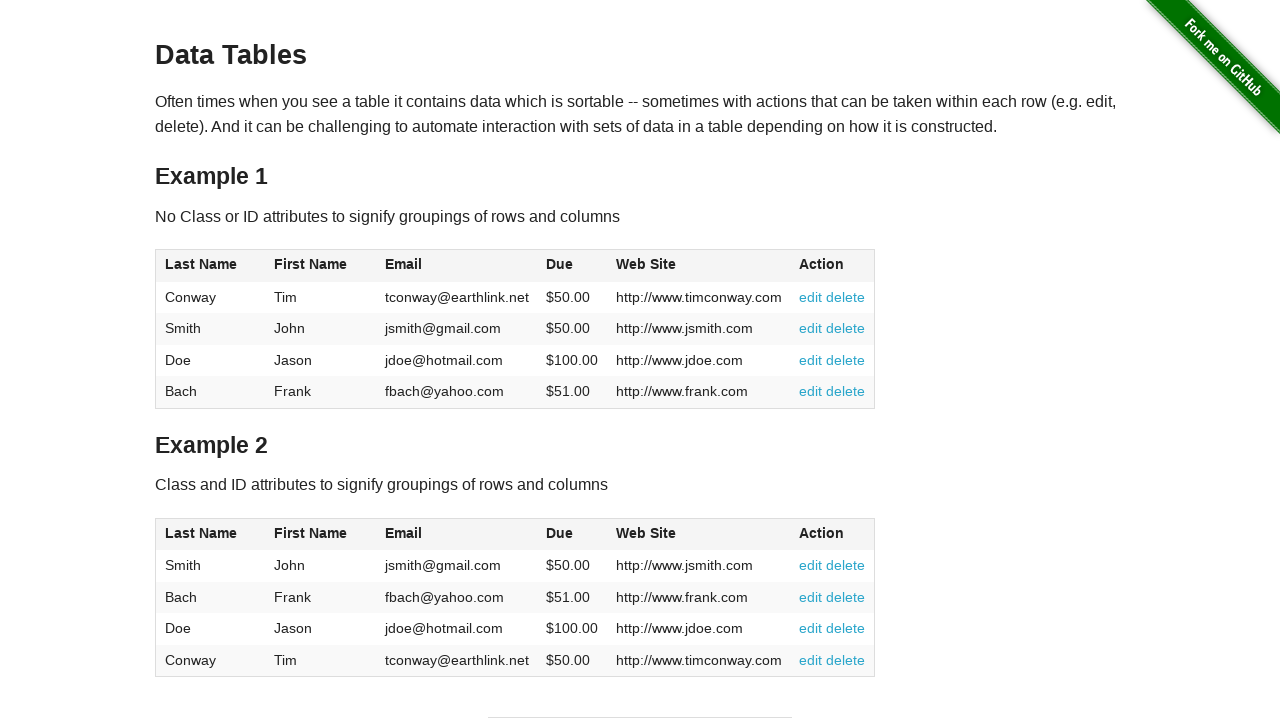

Located all first name cells after descending sort
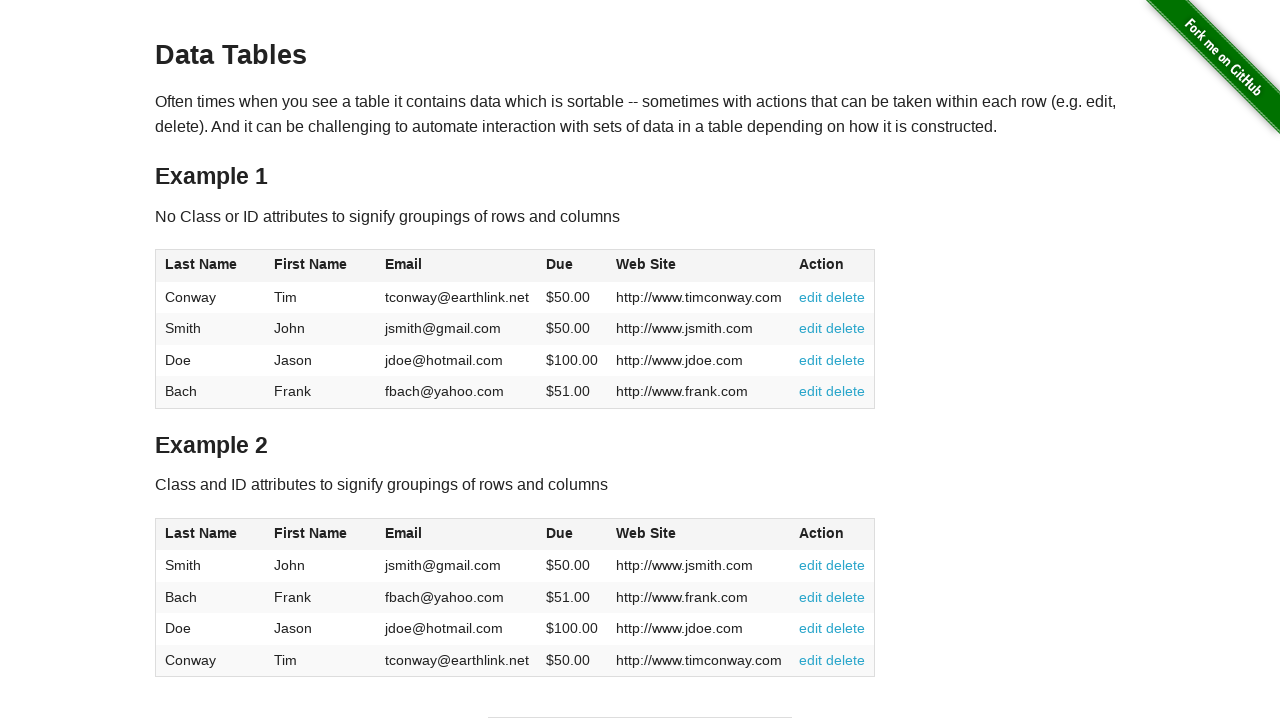

Extracted first names in descending sort order
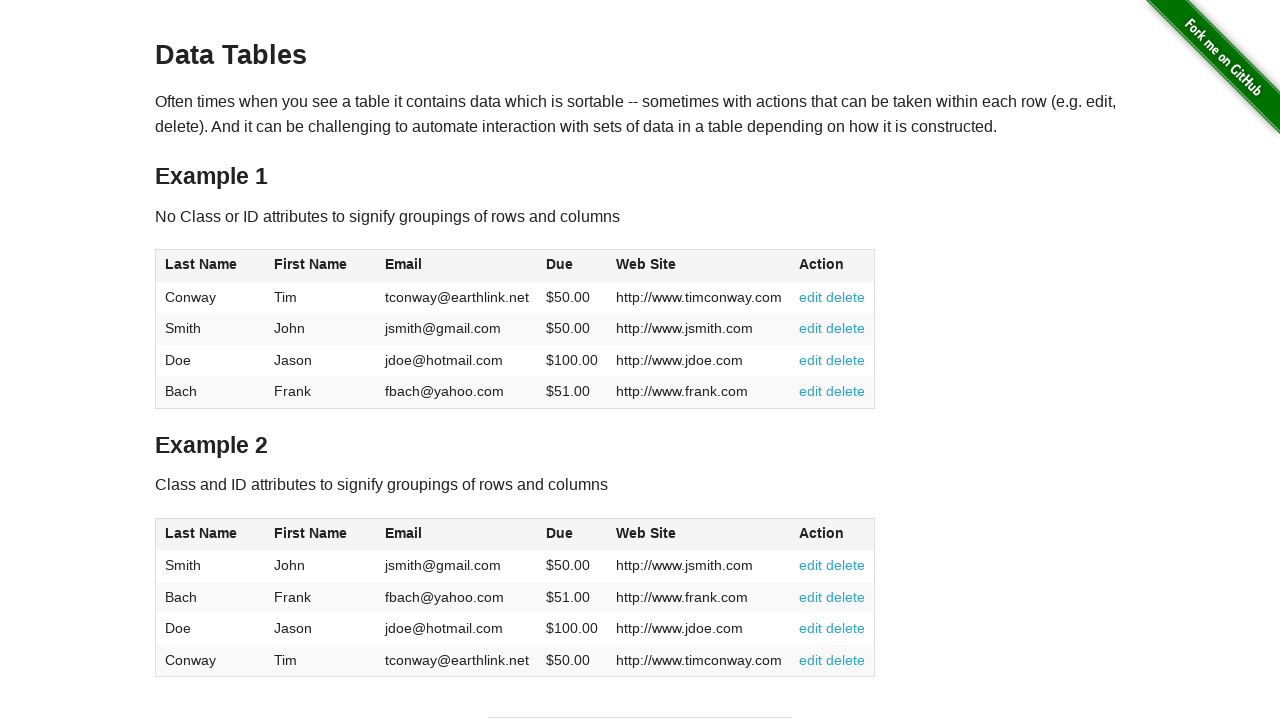

Verified that first names are sorted in descending alphabetical order
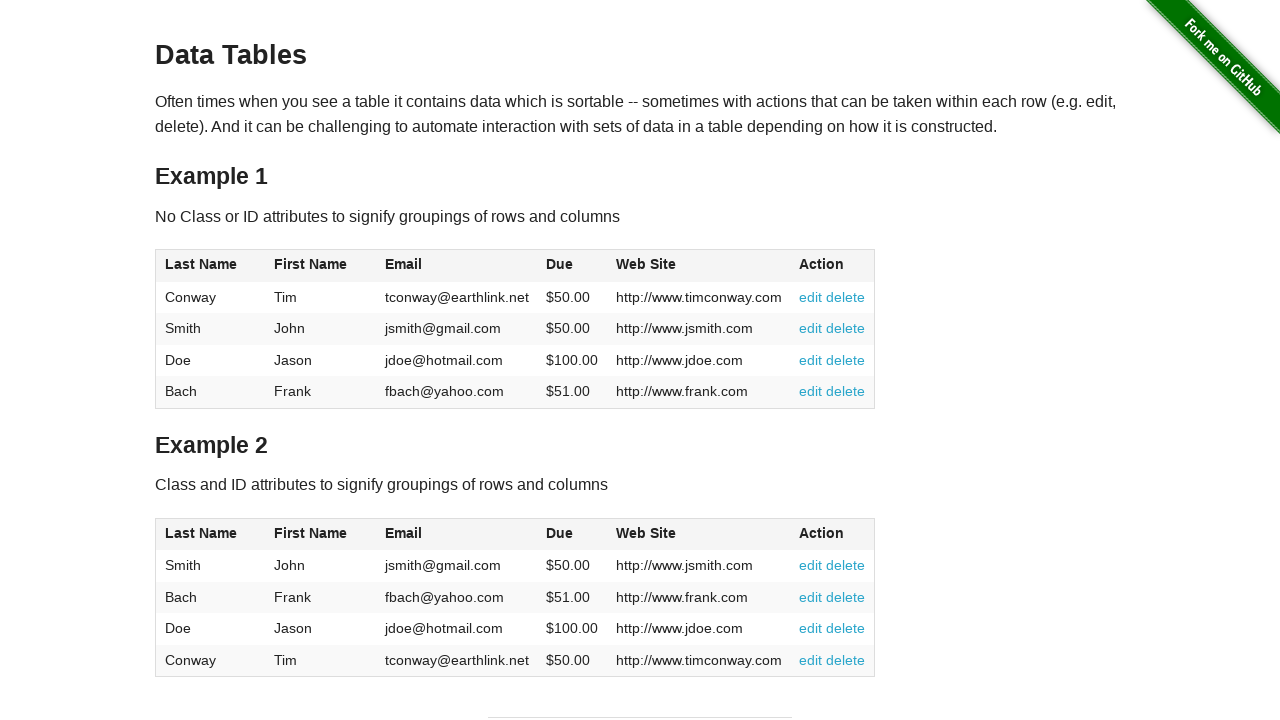

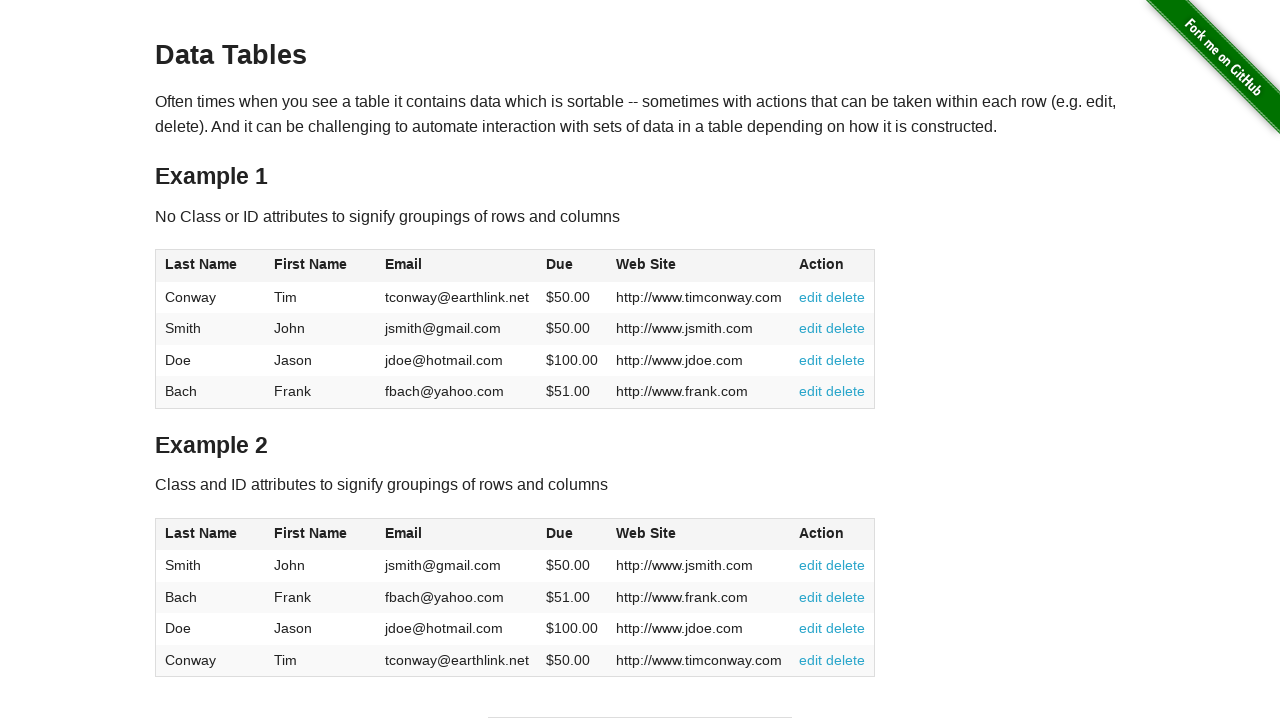